Opens the nopCommerce registration page, then opens a new browser window and navigates to the OrangeHRM website, demonstrating multi-window browser handling.

Starting URL: https://demo.nopcommerce.com/register

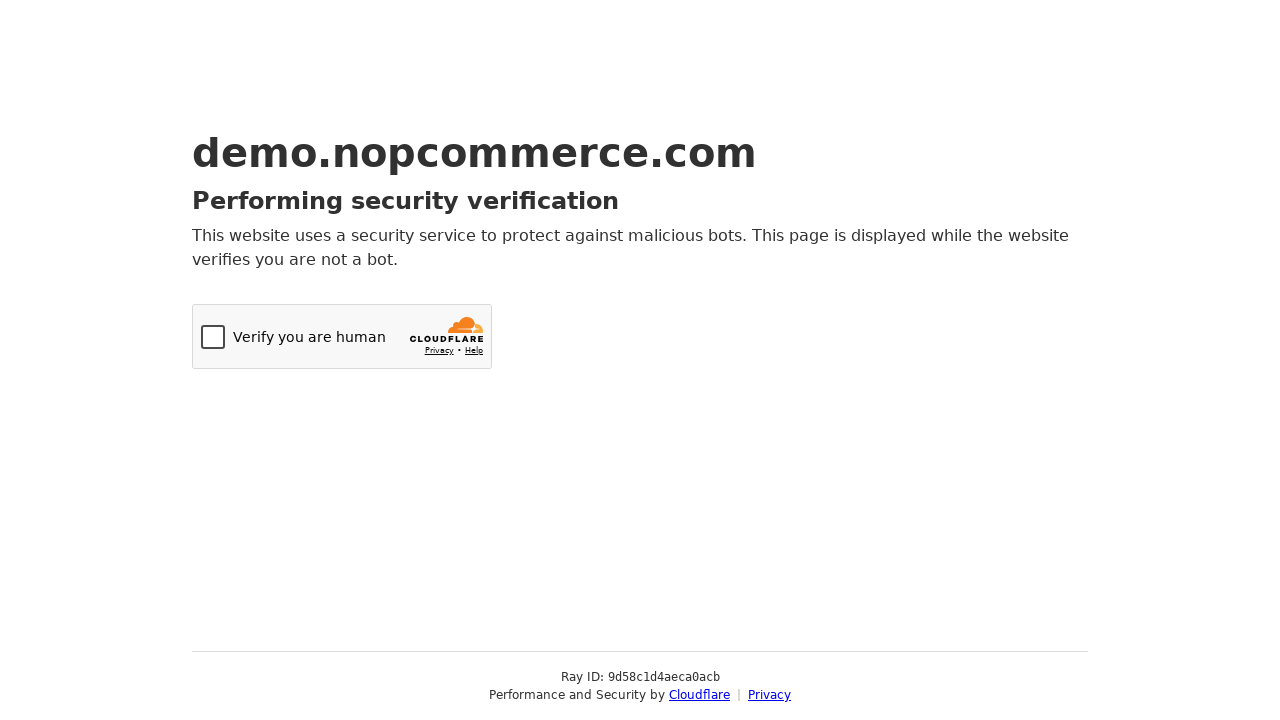

Opened a new browser window/page
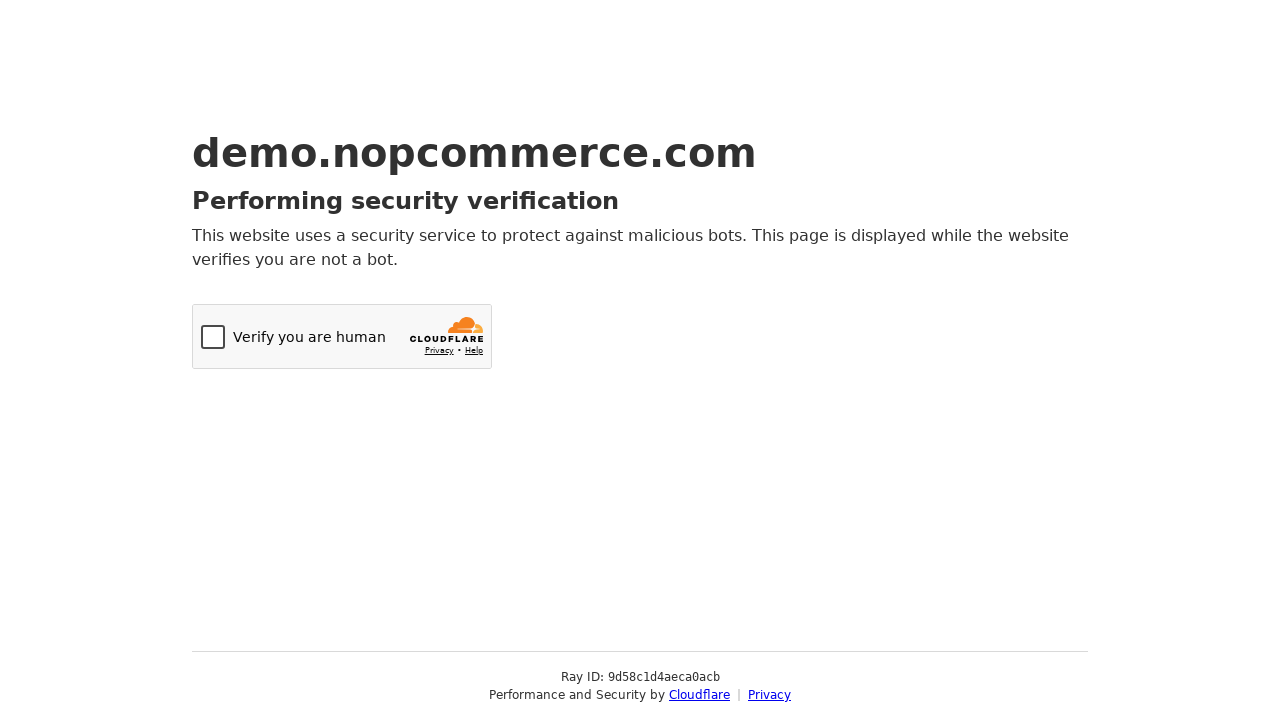

Navigated to OrangeHRM website in new window
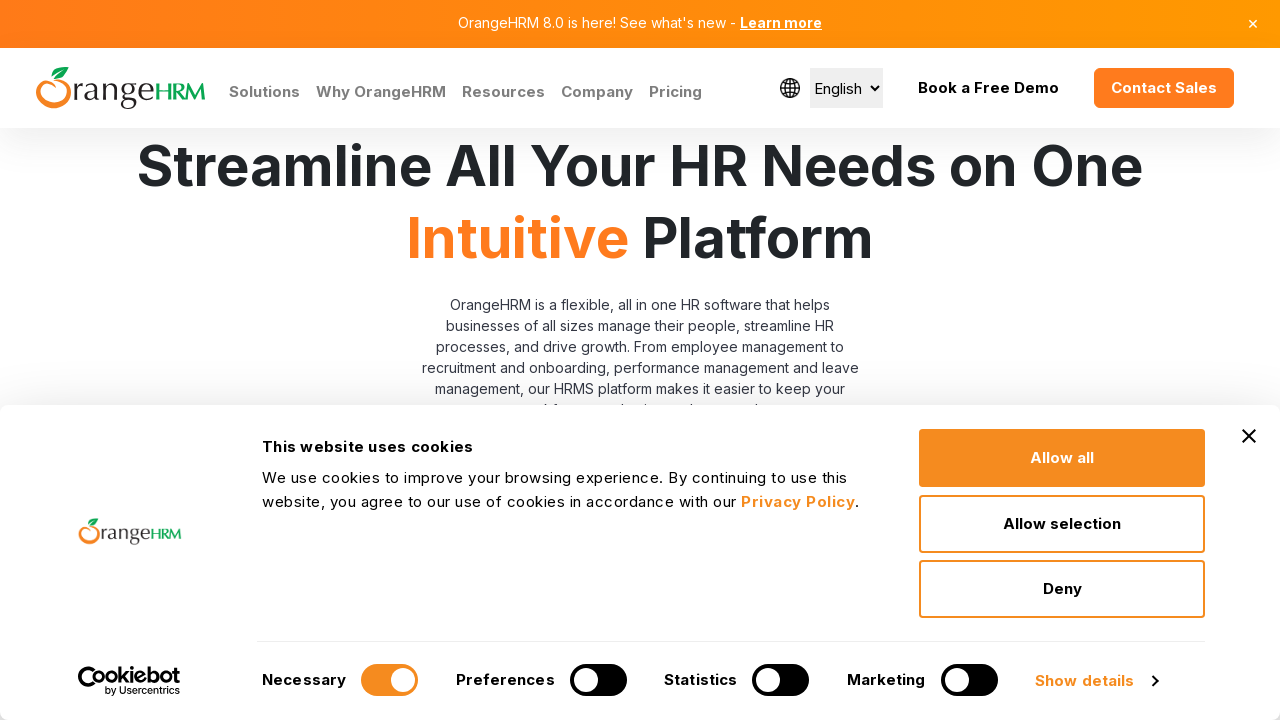

OrangeHRM page fully loaded (domcontentloaded)
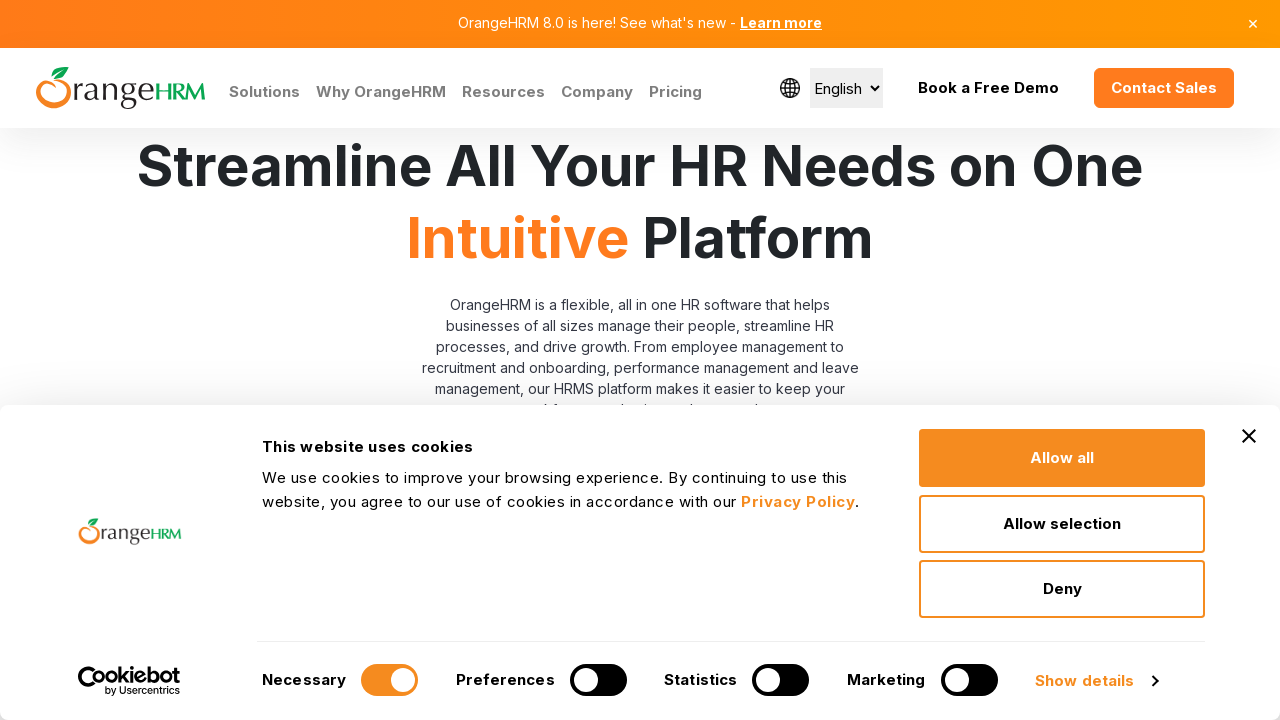

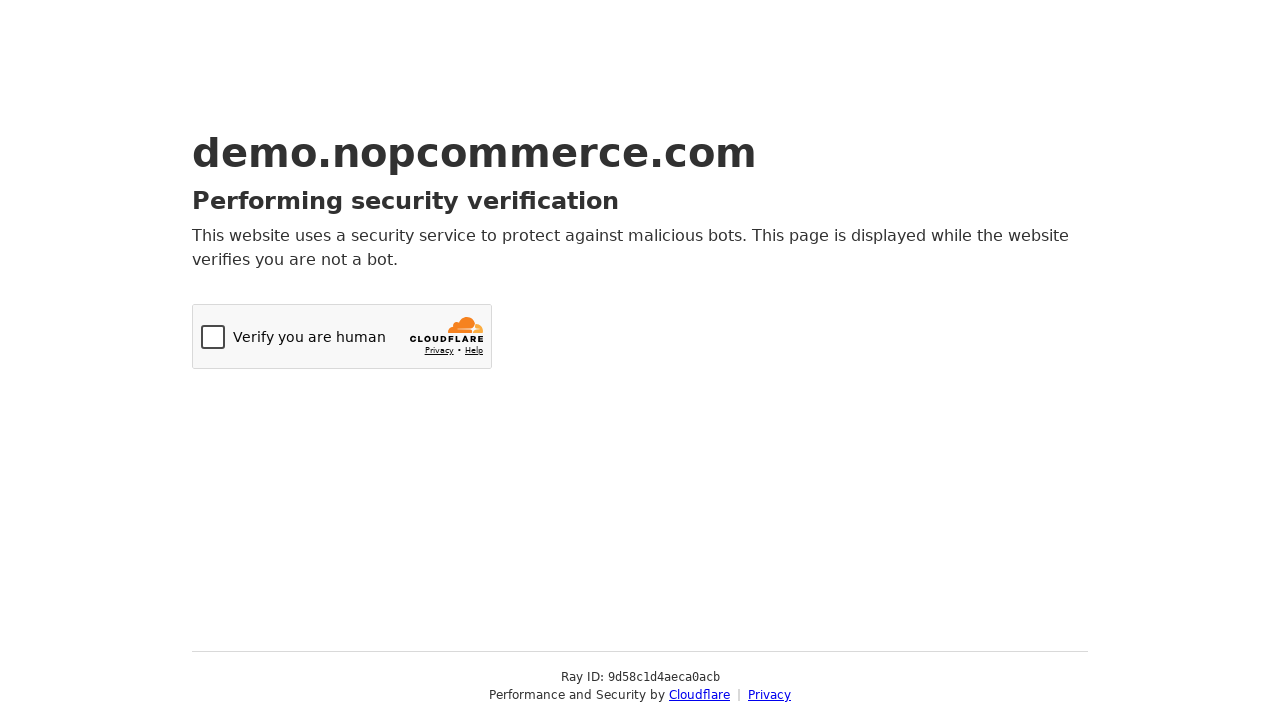